Tests that the Nome field accepts a string with line break characters and emojis

Starting URL: https://tc-1-final-parte1.vercel.app/

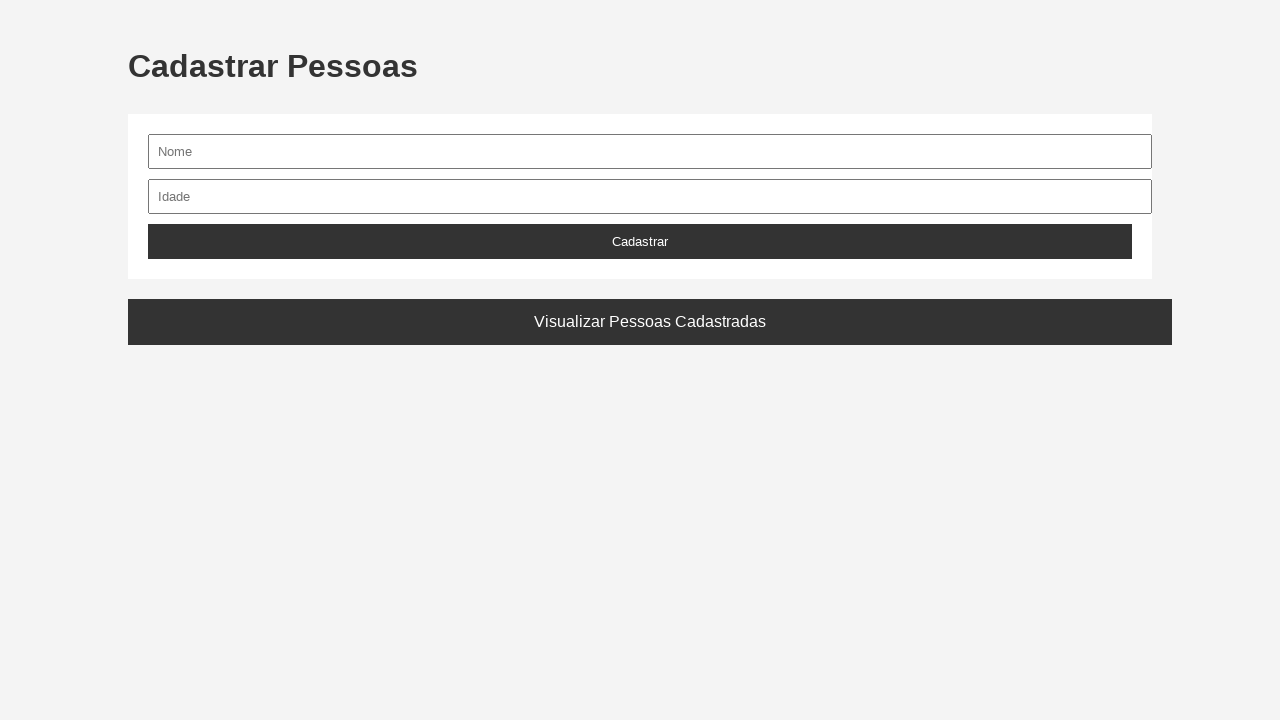

Filled Nome field with string containing line break and emoji characters on #nome
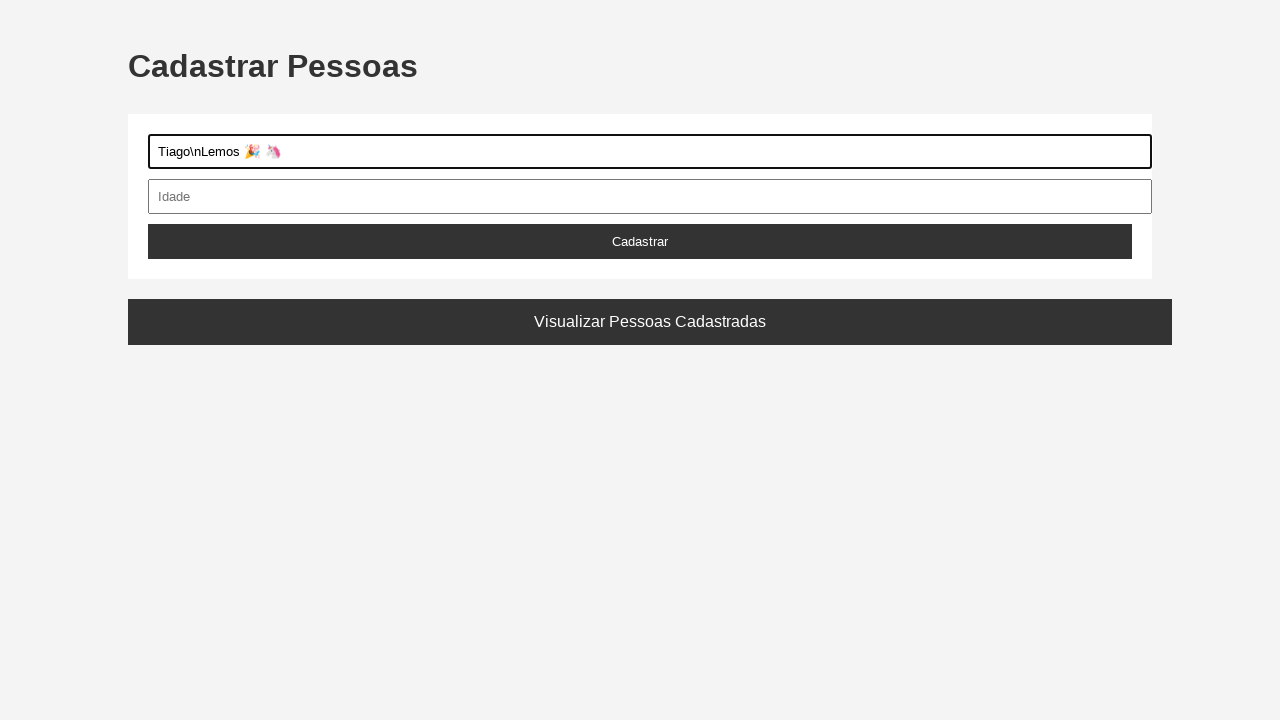

Retrieved current value from Nome field
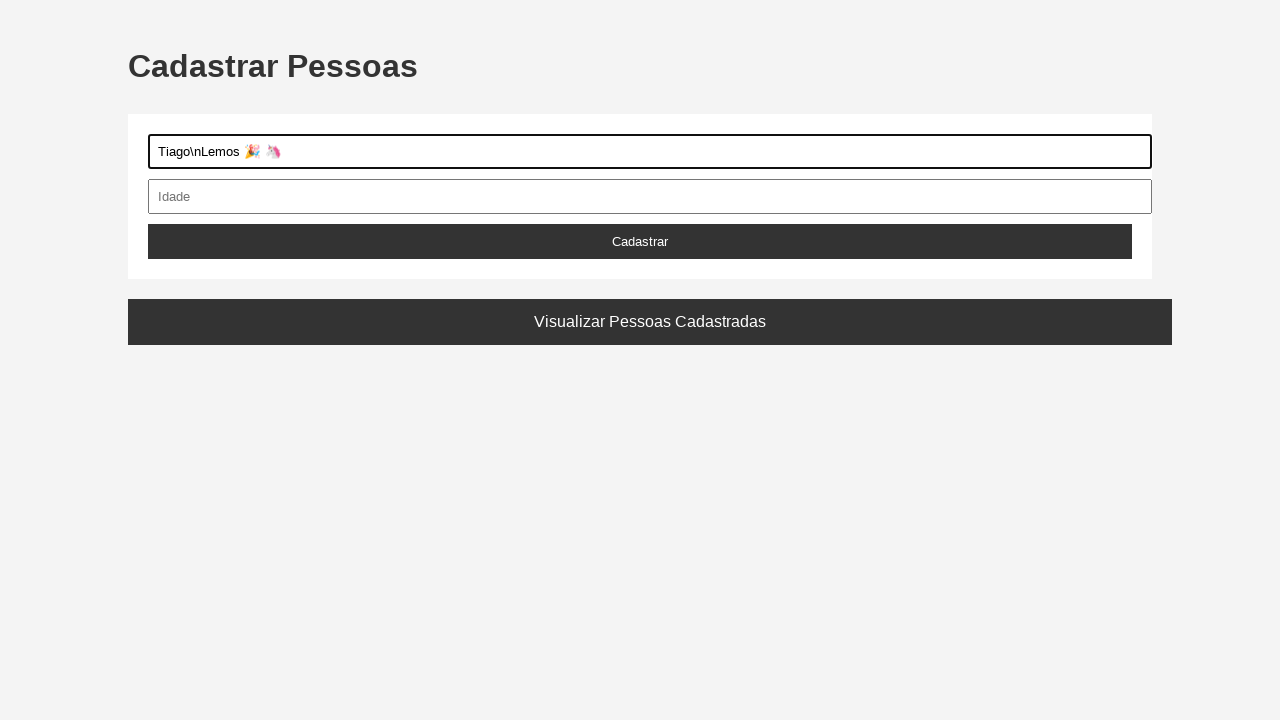

Assertion passed: Nome field correctly accepts line breaks and emojis
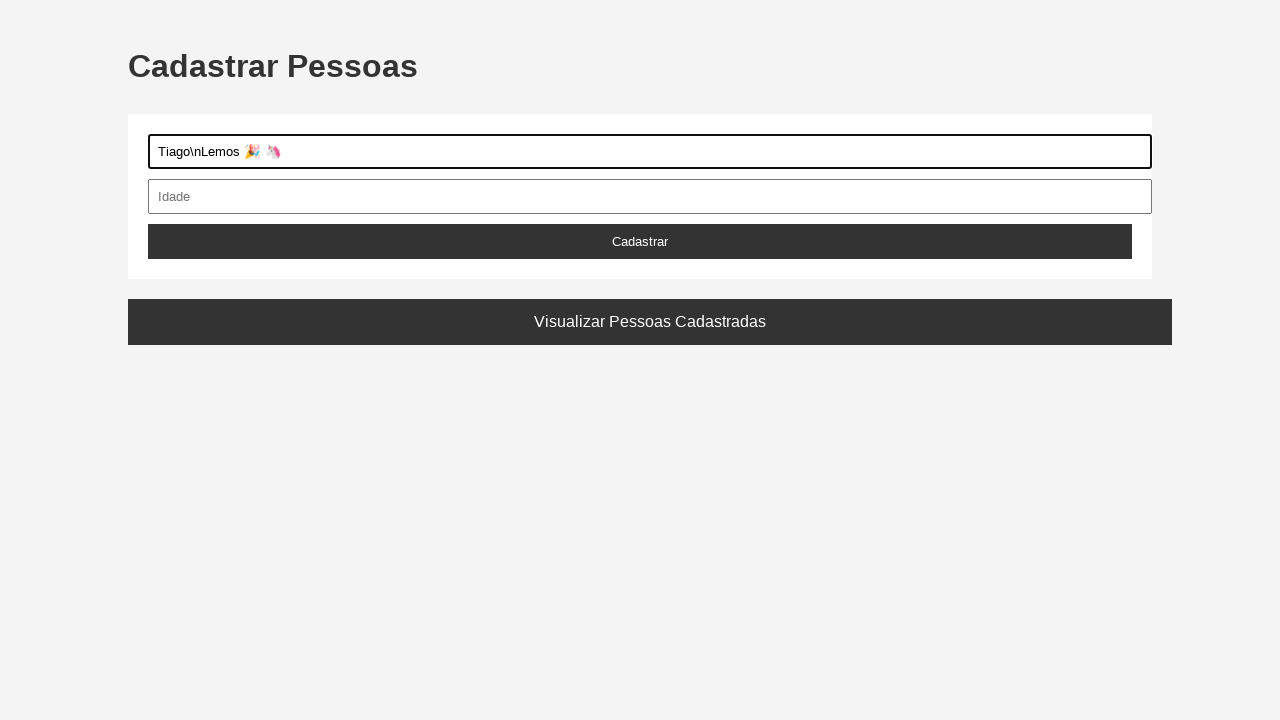

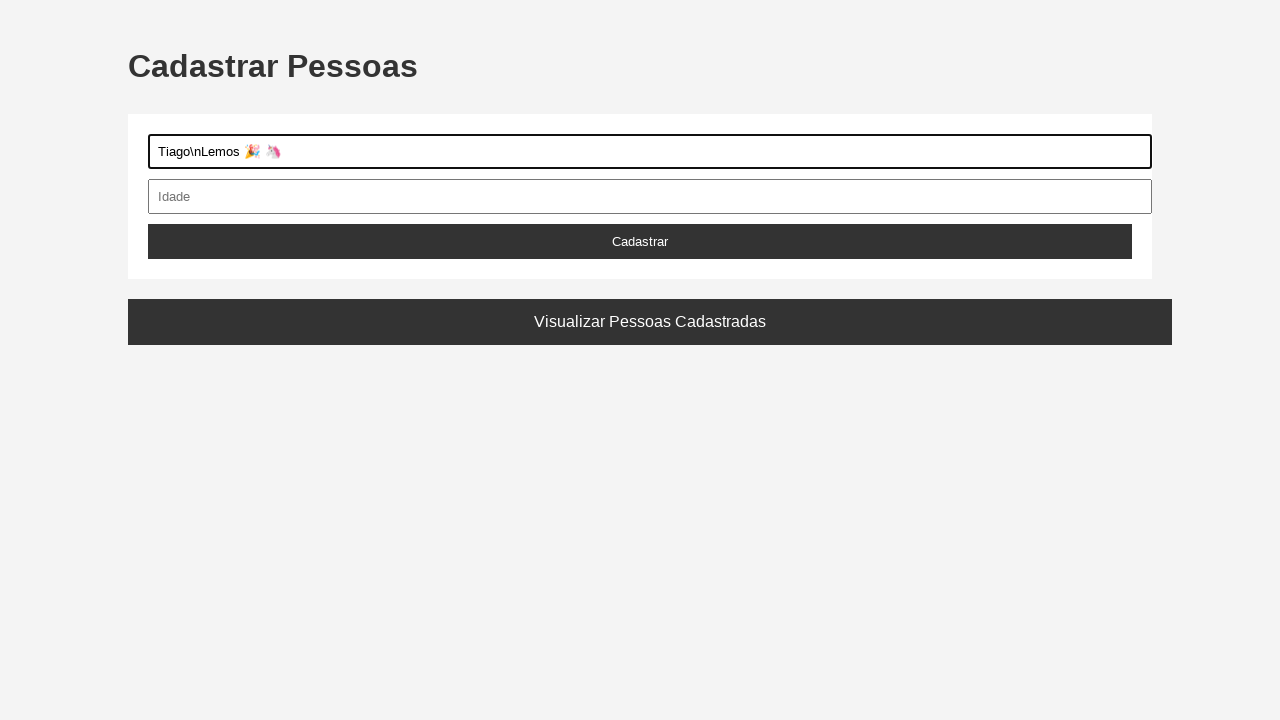